Searches Nassau County land records by selecting office type, filling in first and last name fields, selecting party and name types, and submitting the search form.

Starting URL: https://i2f.uslandrecords.com/NY/Nassau/D/Default.aspx

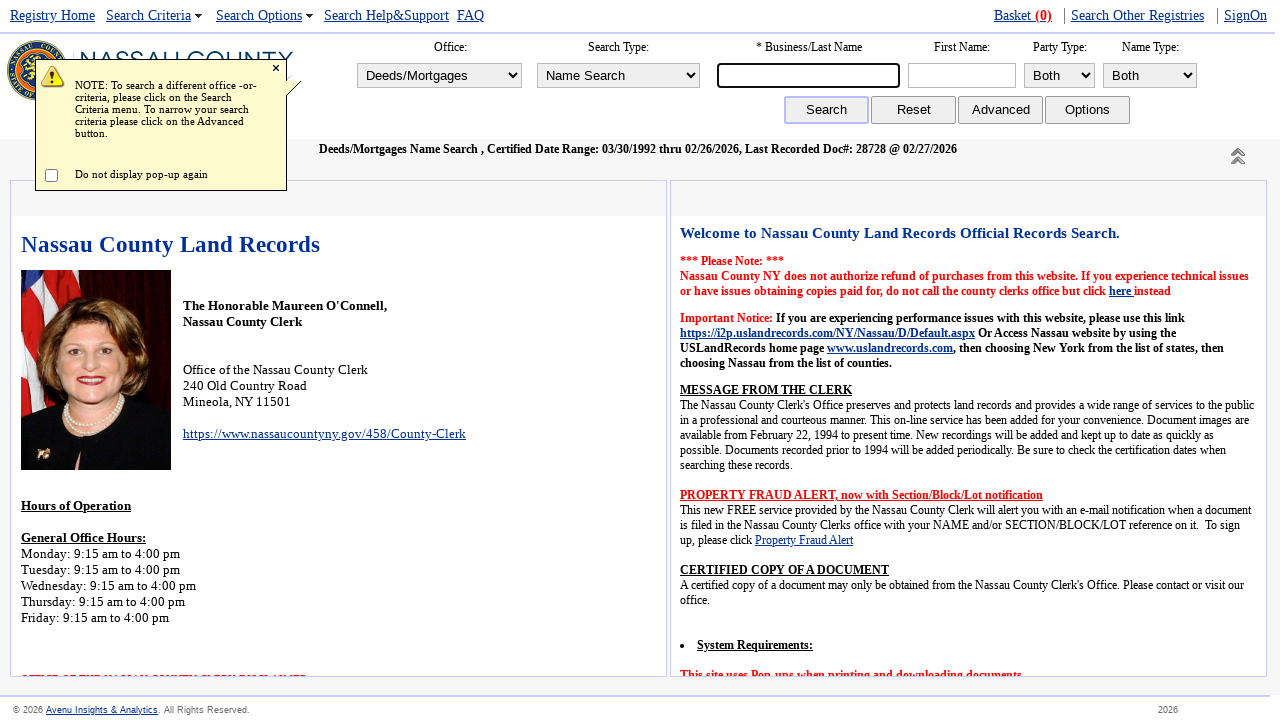

Waited for page to load (networkidle)
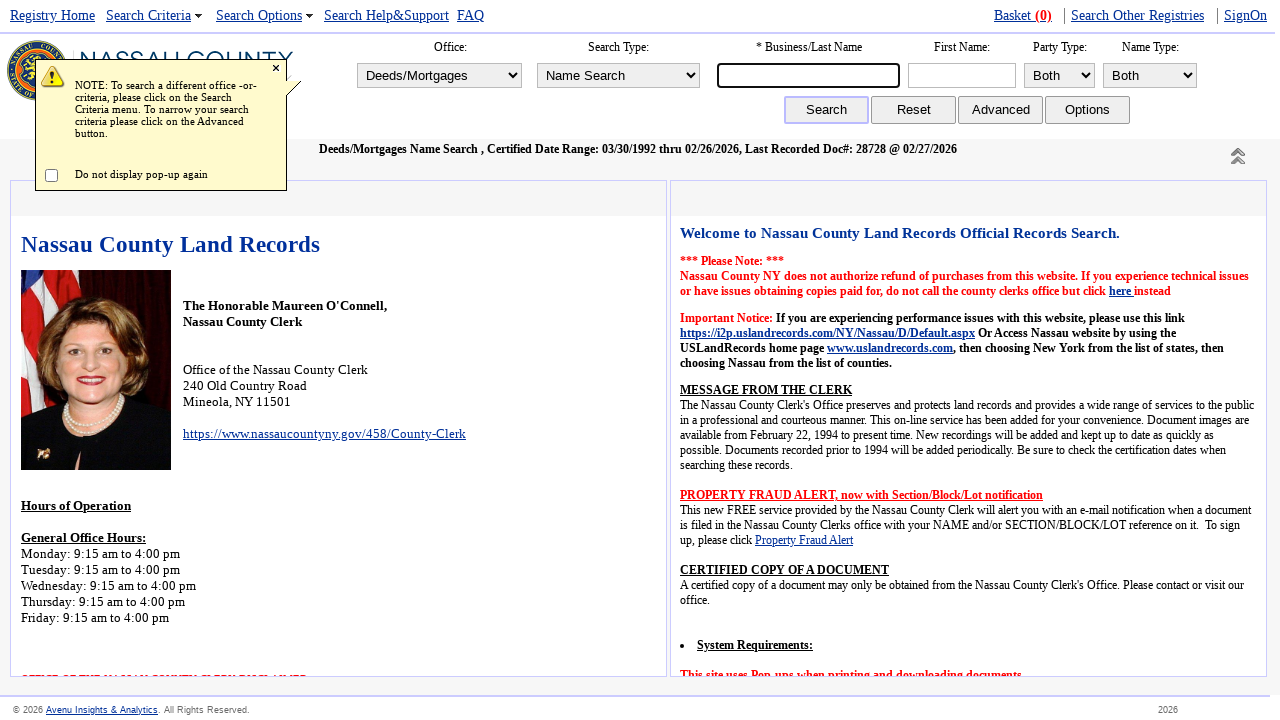

Selected 'Deeds/Mortgages' from office type dropdown on #SearchCriteriaOffice1_DDL_OfficeName
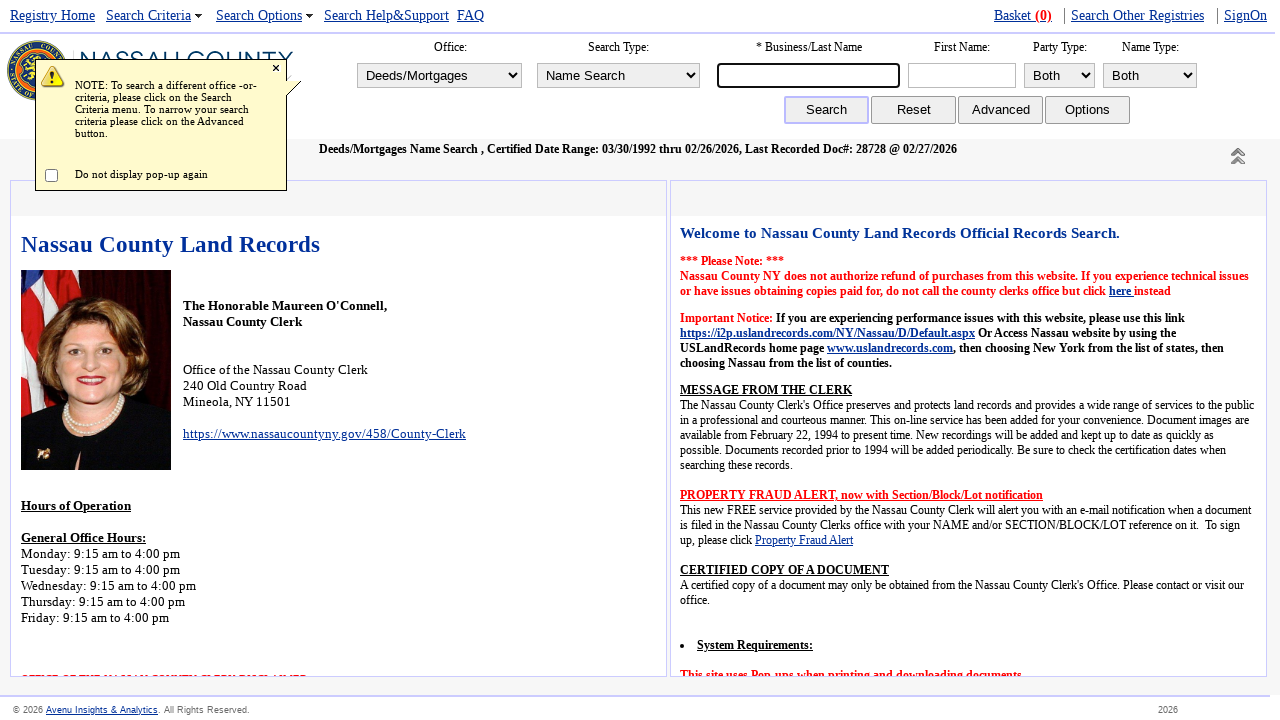

Filled last name field with 'Johnson' on #SearchFormEx1_ACSTextBox_LastName1
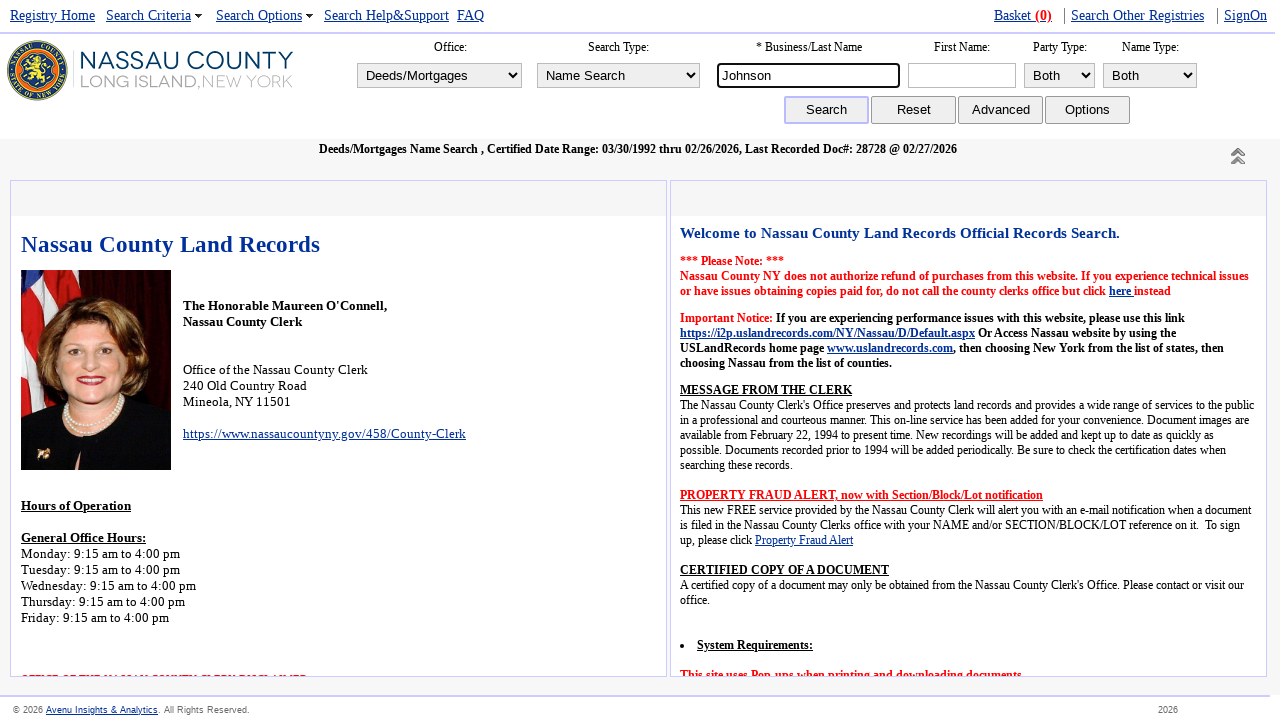

Filled first name field with 'Michael' on #SearchFormEx1_ACSTextBox_FirstName1
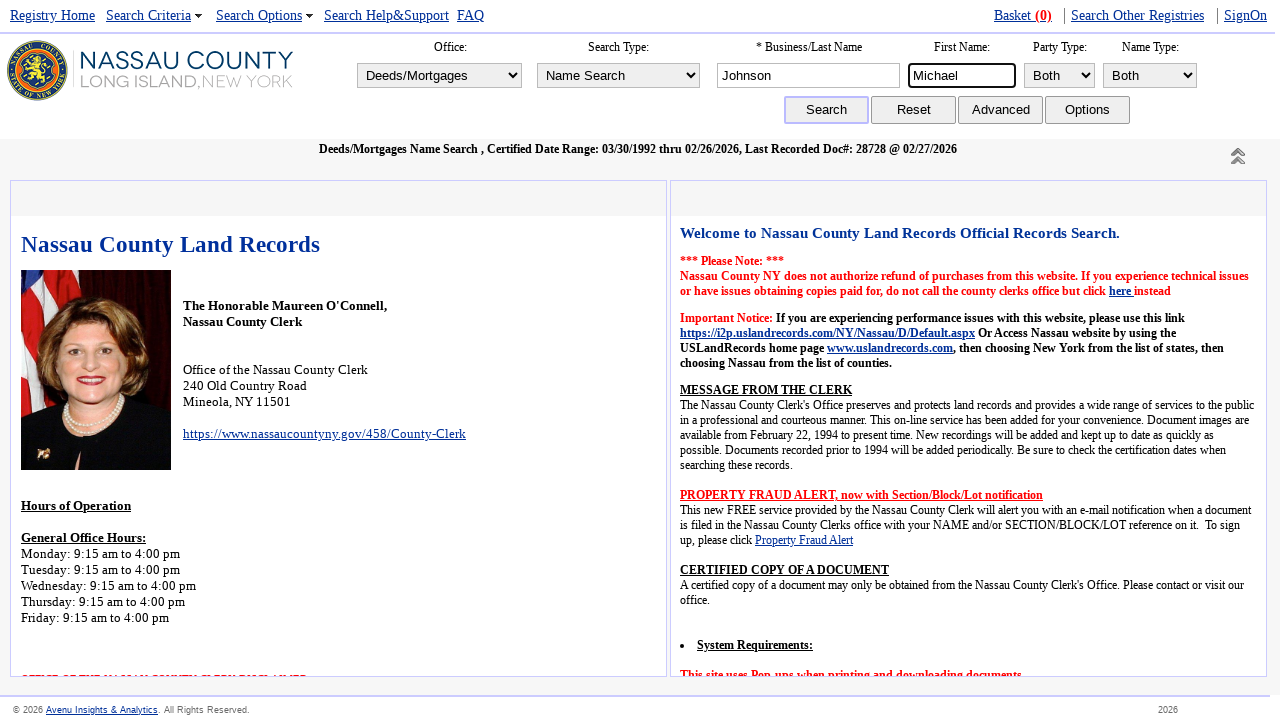

Selected party type 'D' (Defendant) on #SearchFormEx1_ACSRadioButtonList_PartyType1
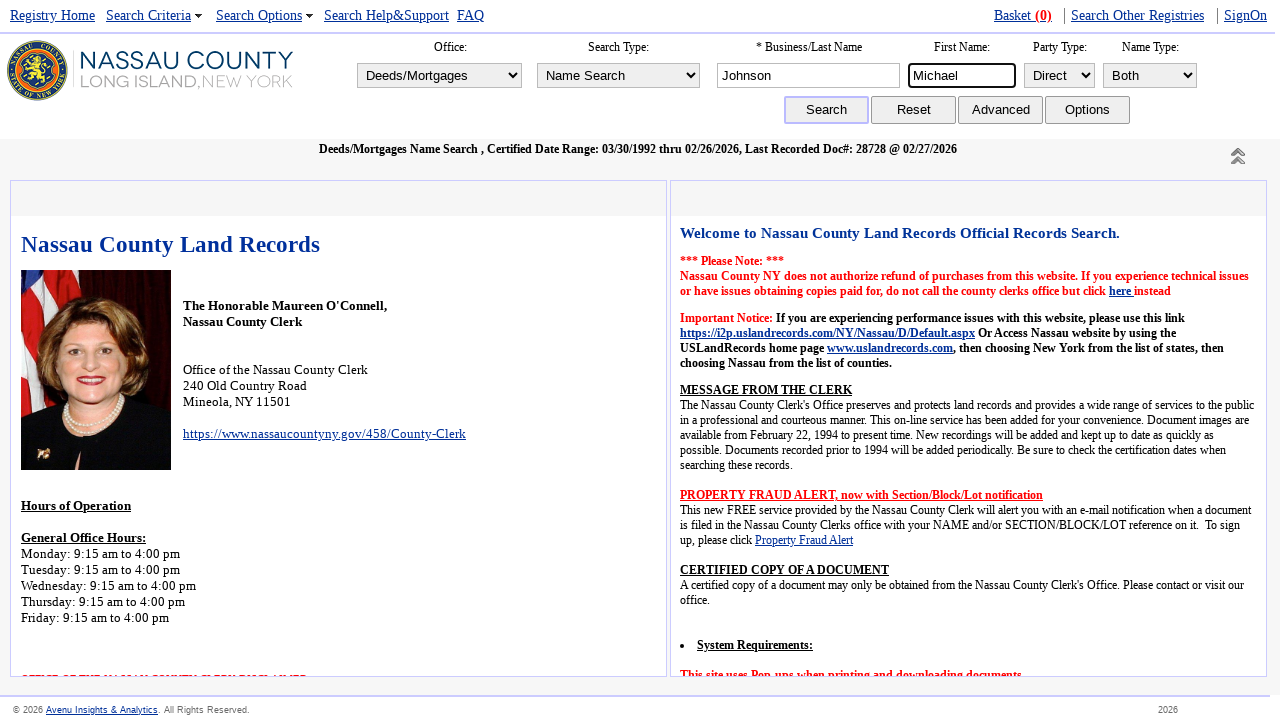

Selected name type 'P' (Person) on #SearchFormEx1_ACSRadioButtonList_NameType1
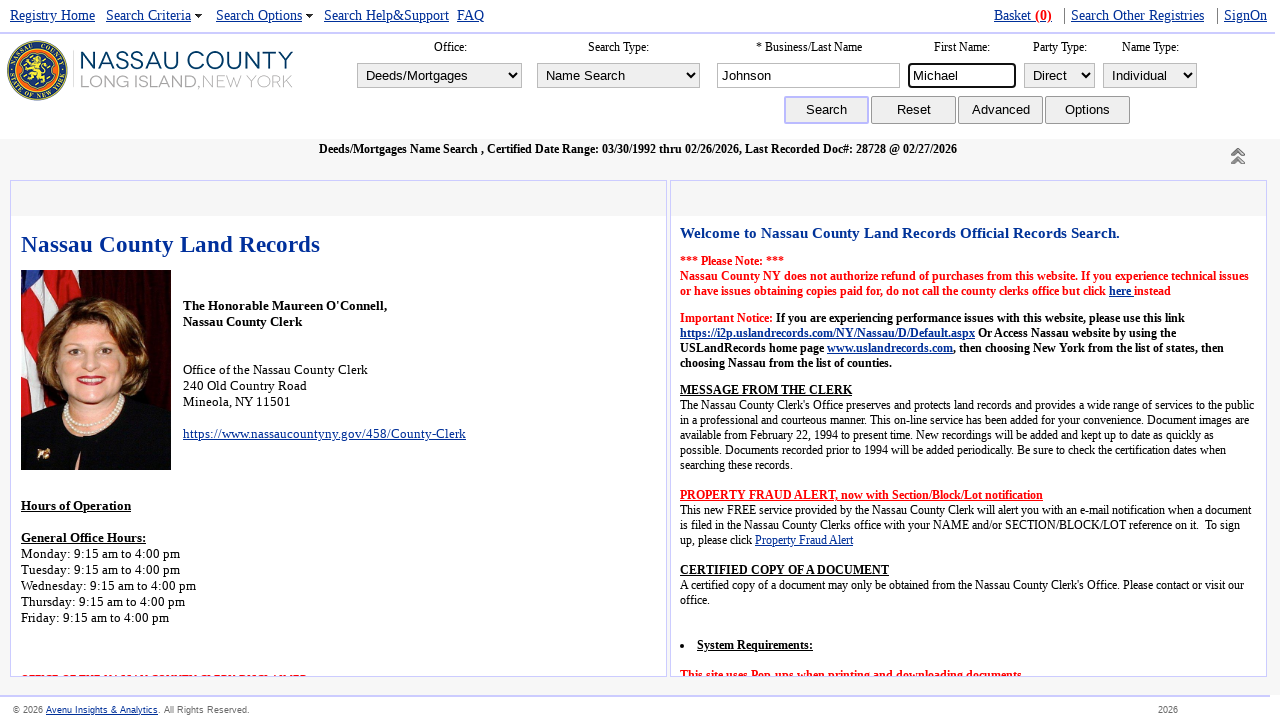

Clicked search button to submit form at (826, 110) on #SearchFormEx1_btnSearch
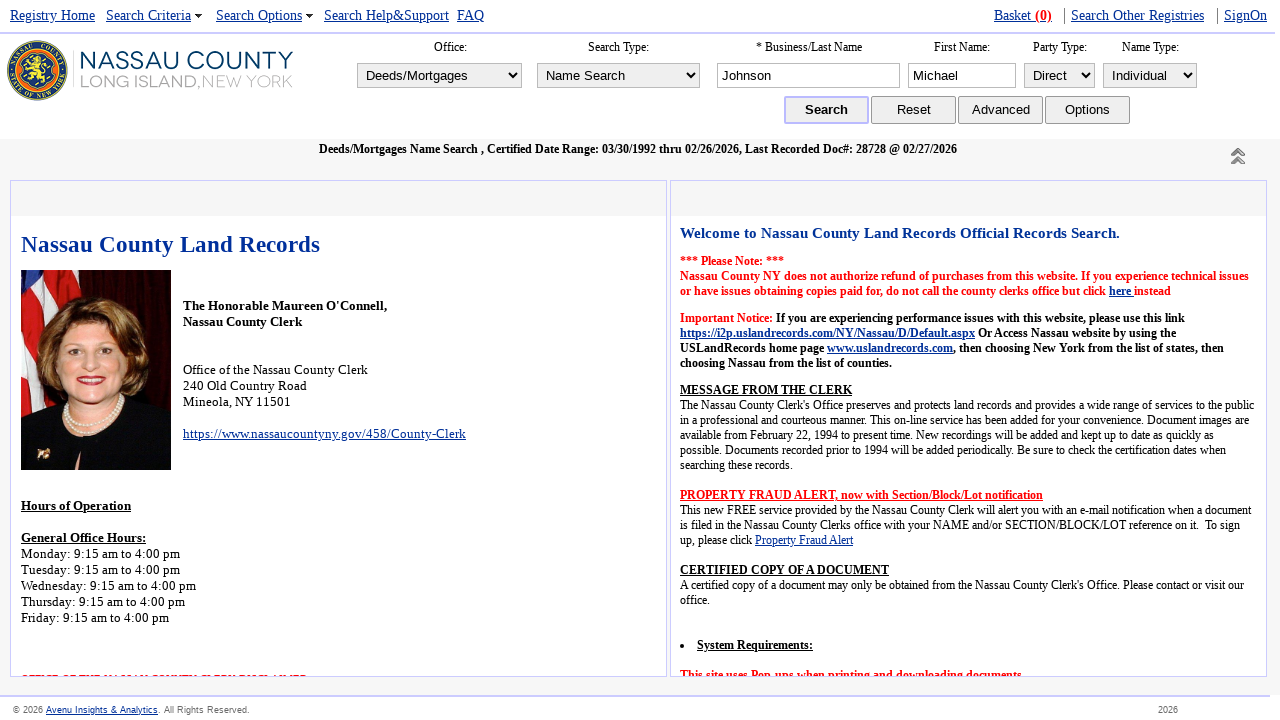

Search results loaded successfully
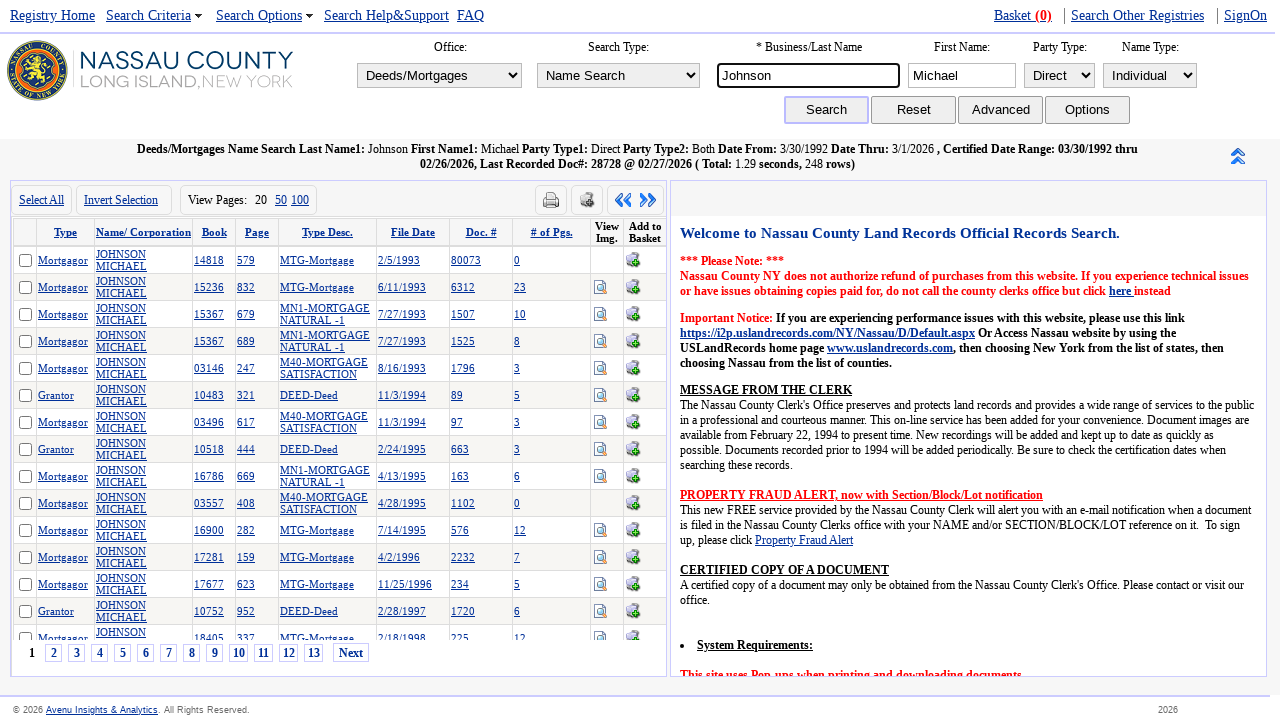

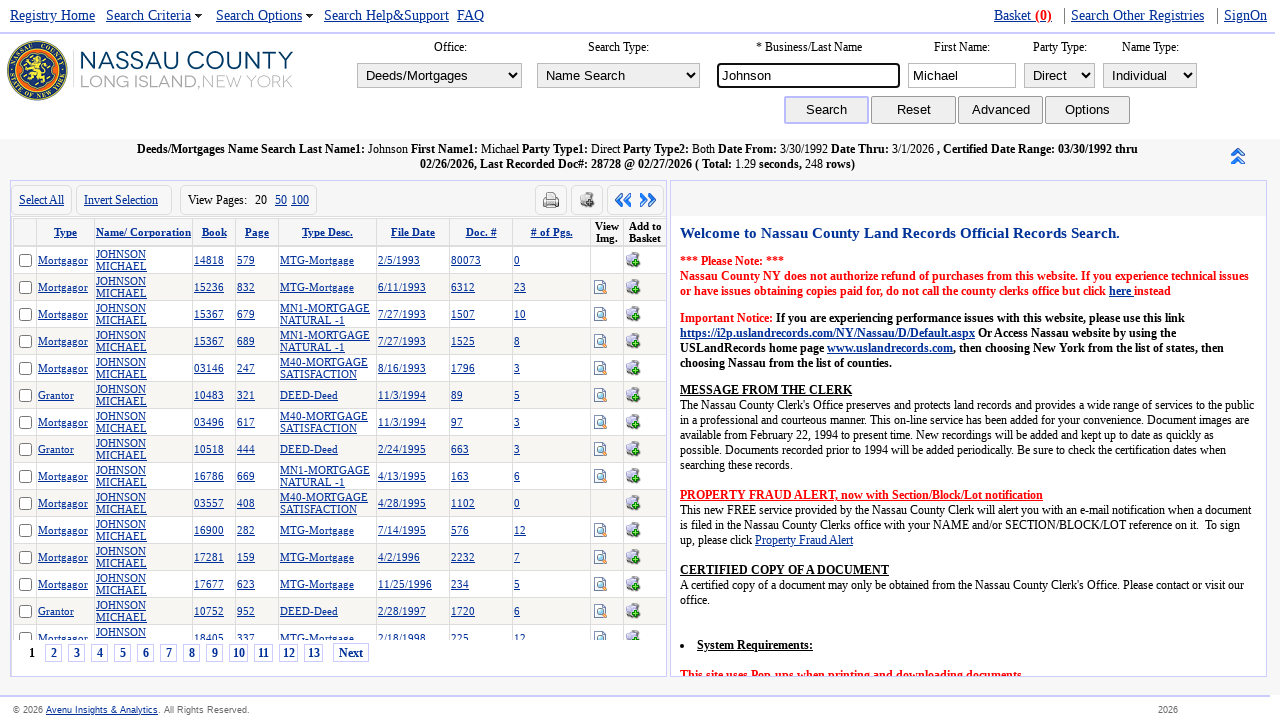